Tests horizontal slider functionality by dragging the slider element and verifying the range value updates

Starting URL: http://the-internet.herokuapp.com/horizontal_slider

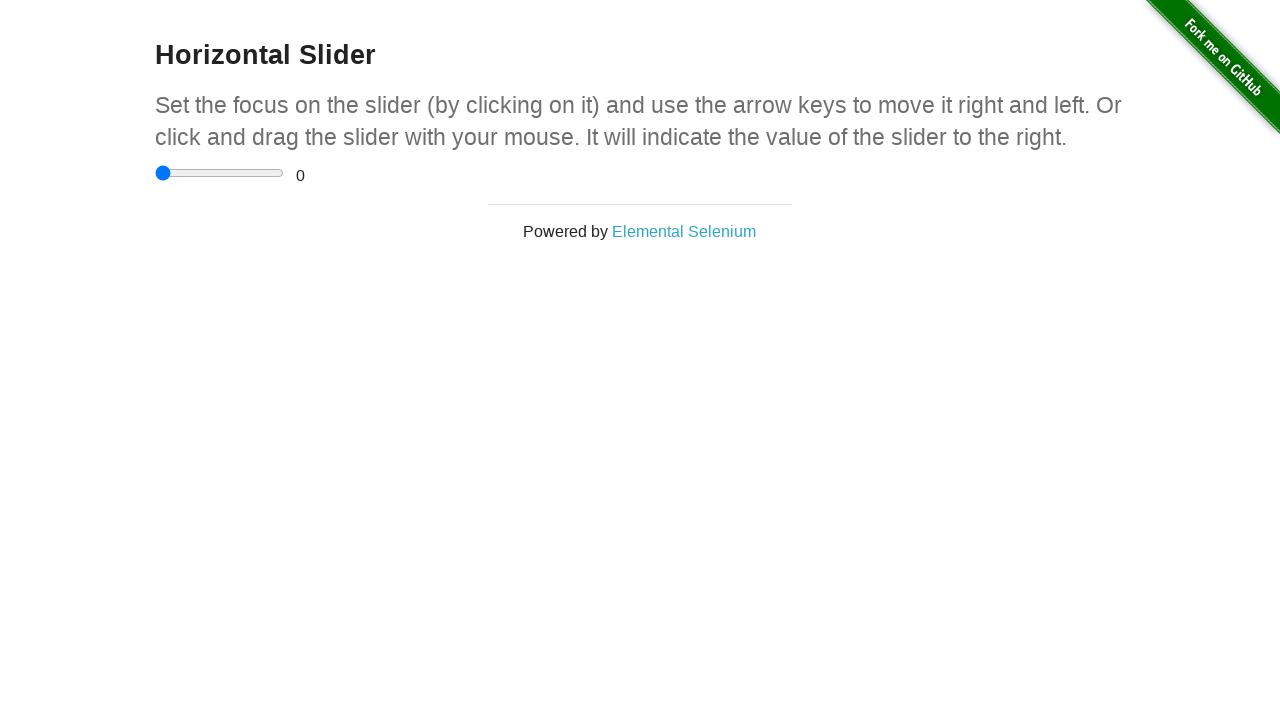

Located horizontal slider element
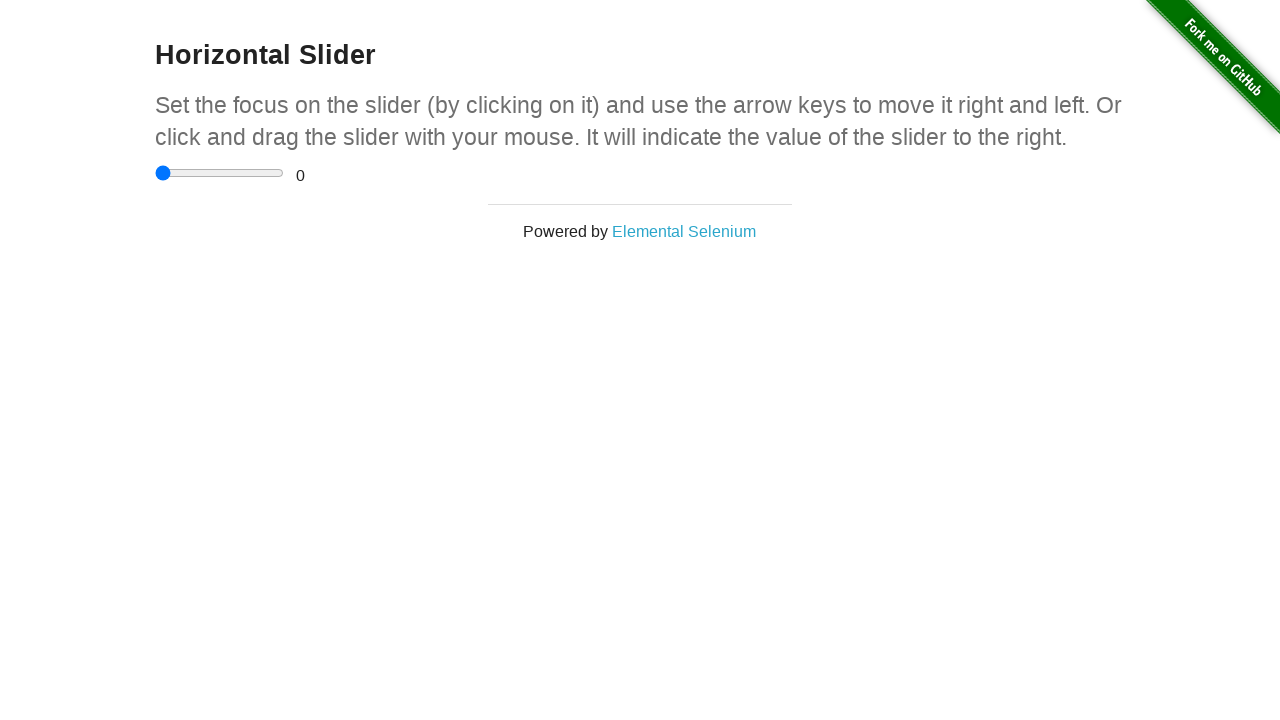

Retrieved slider bounding box dimensions
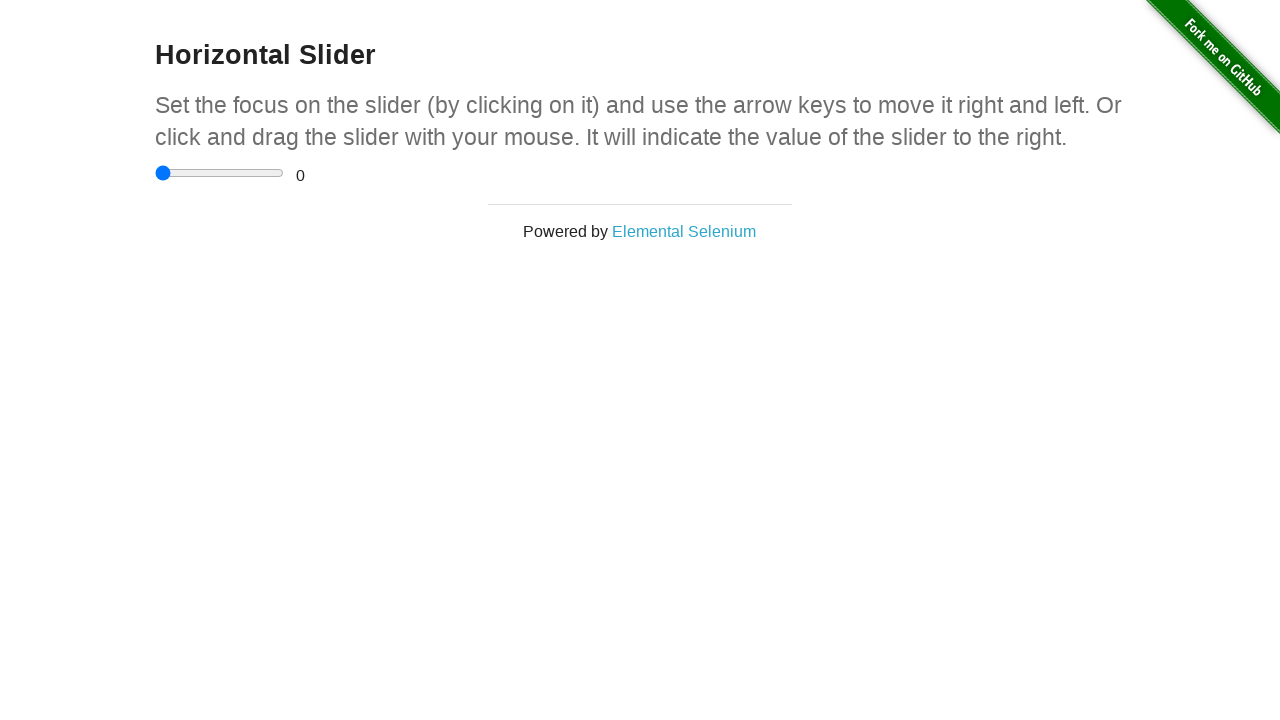

Moved mouse to center of slider at (220, 173)
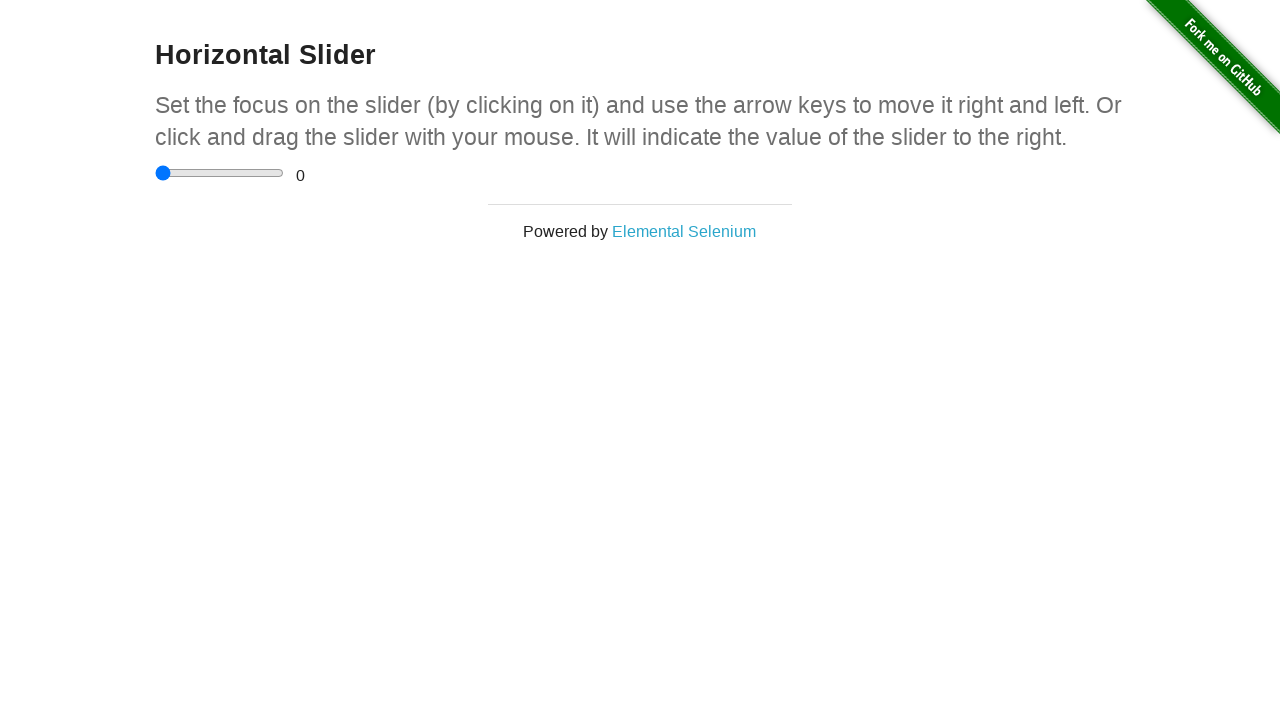

Pressed mouse button down on slider at (220, 173)
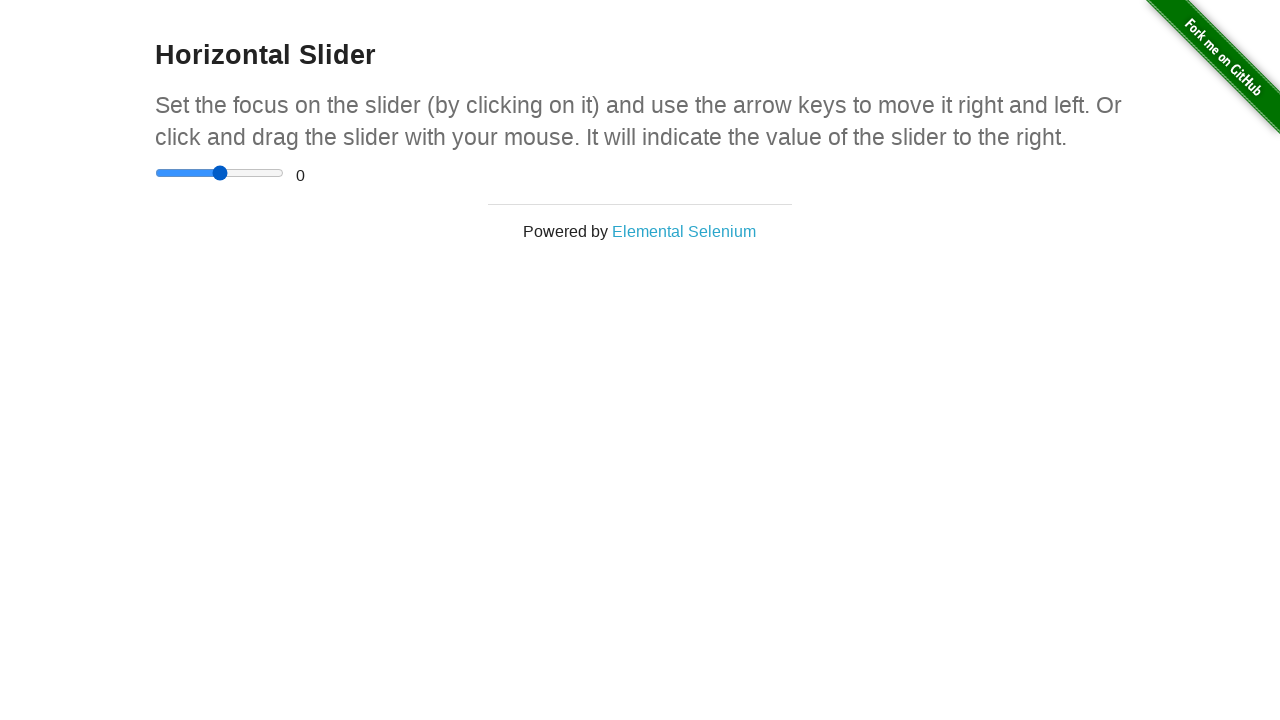

Dragged slider 10 pixels to the right at (230, 173)
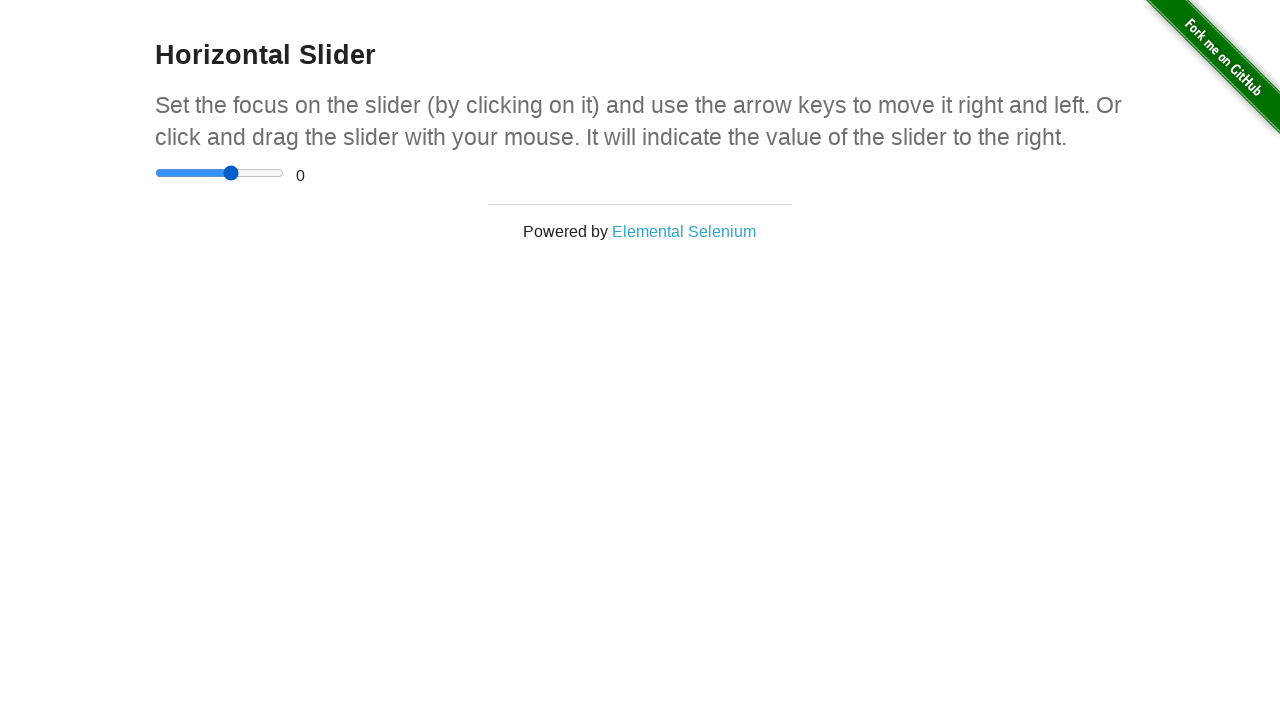

Released mouse button to complete slider drag at (230, 173)
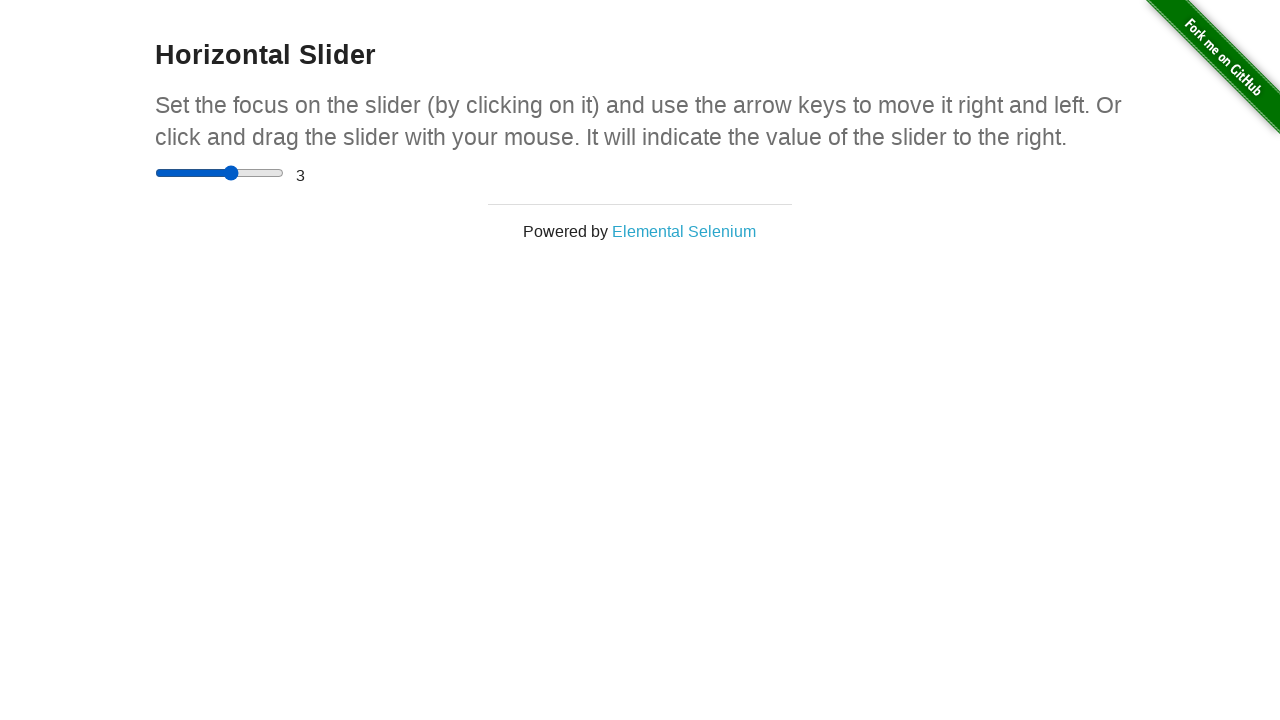

Verified range value updated after slider drag
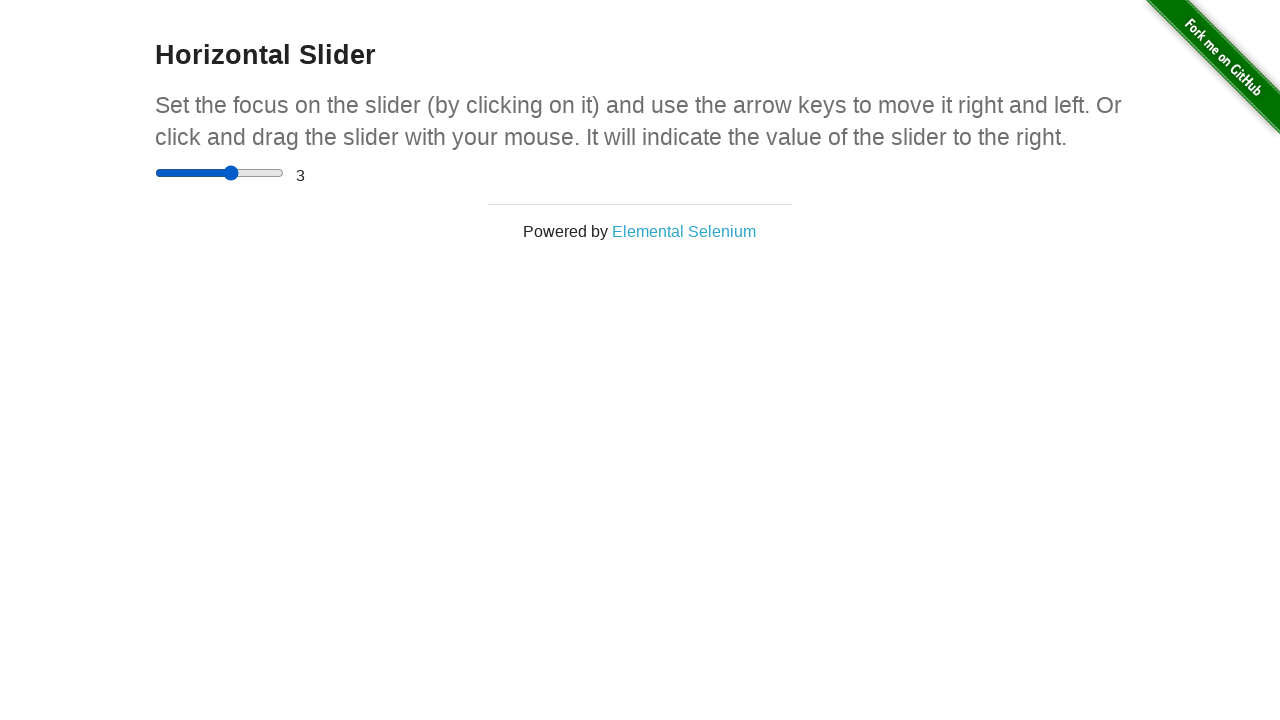

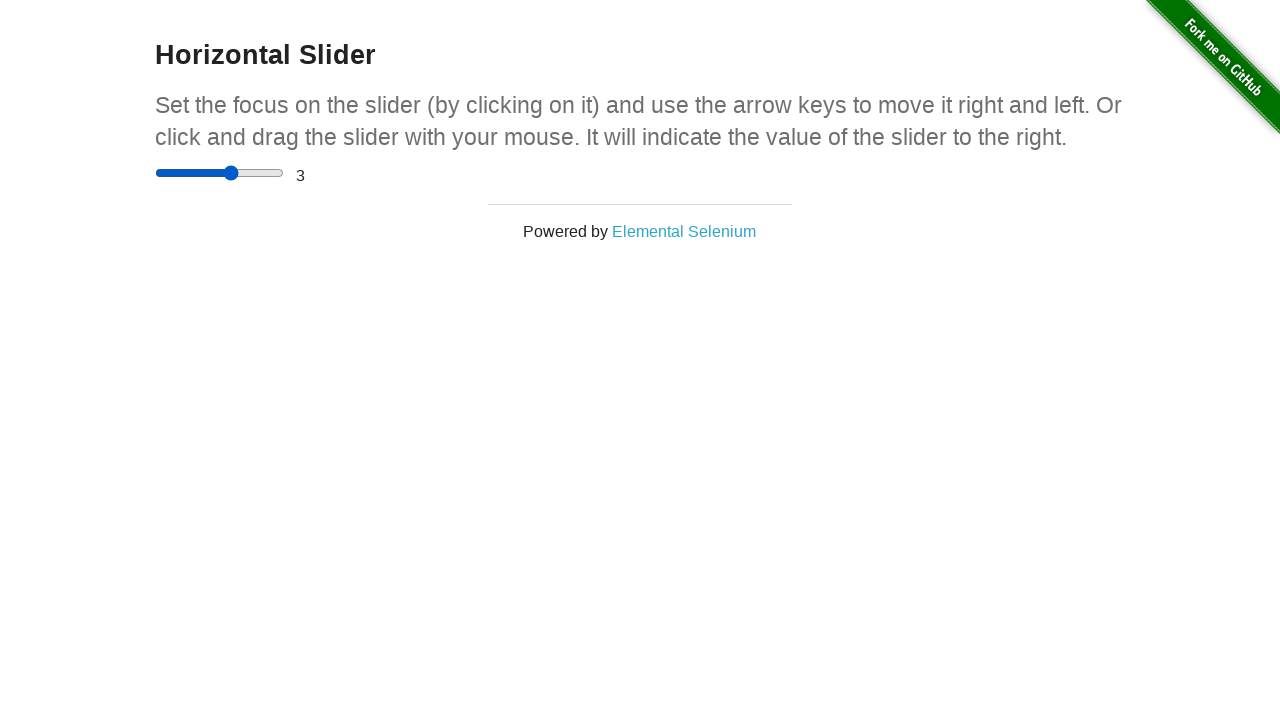